Tests login form validation by attempting to login with invalid credentials and verifying the error message

Starting URL: https://www.saucedemo.com/

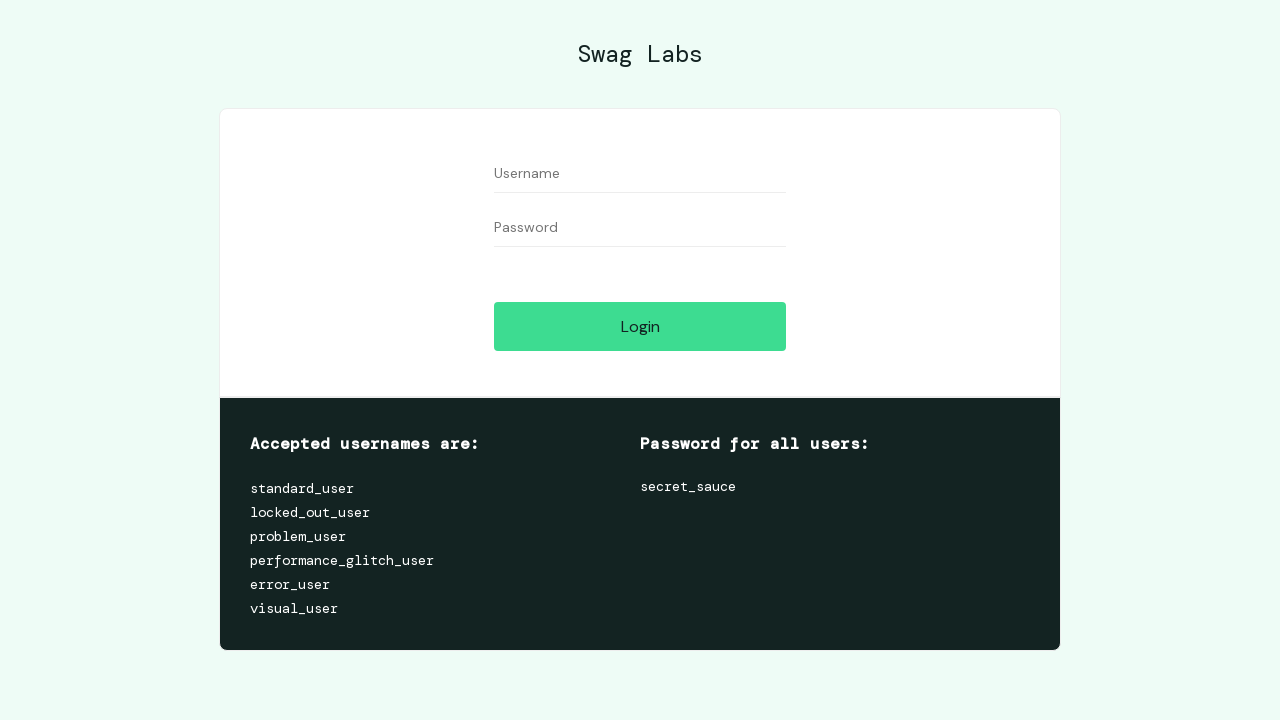

Filled username field with invalid credentials on #user-name
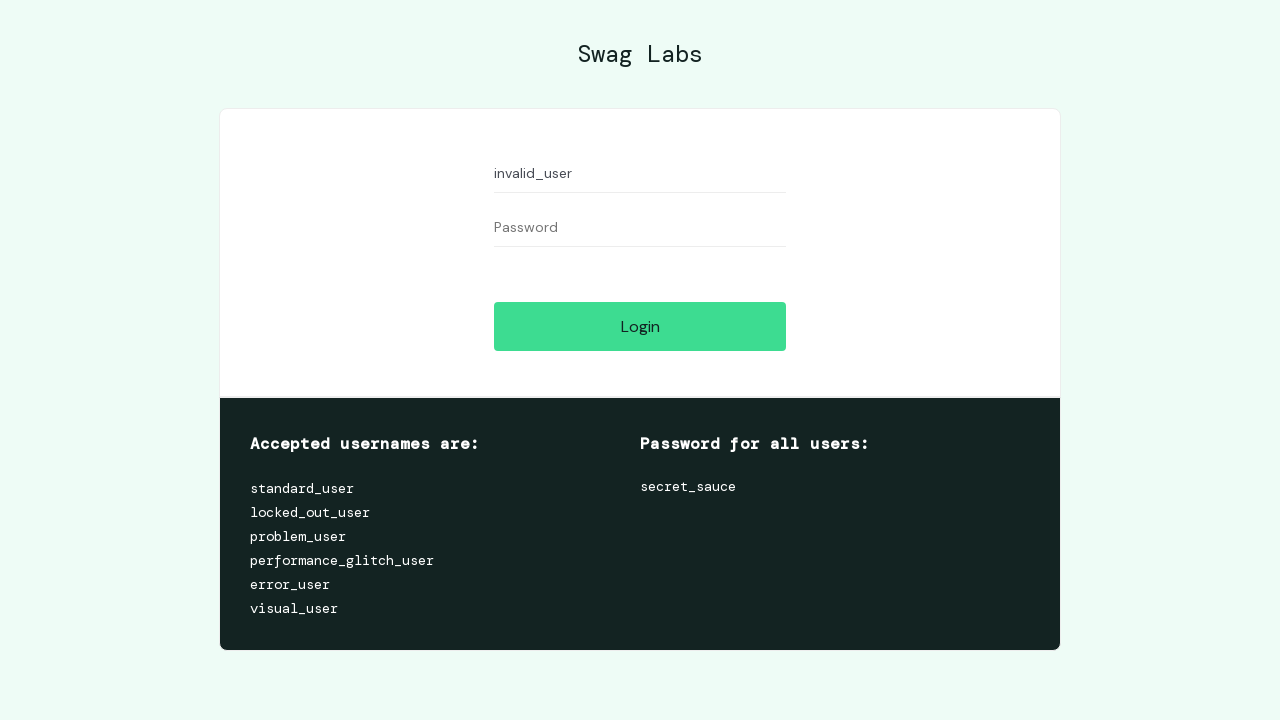

Filled password field with invalid credentials on #password
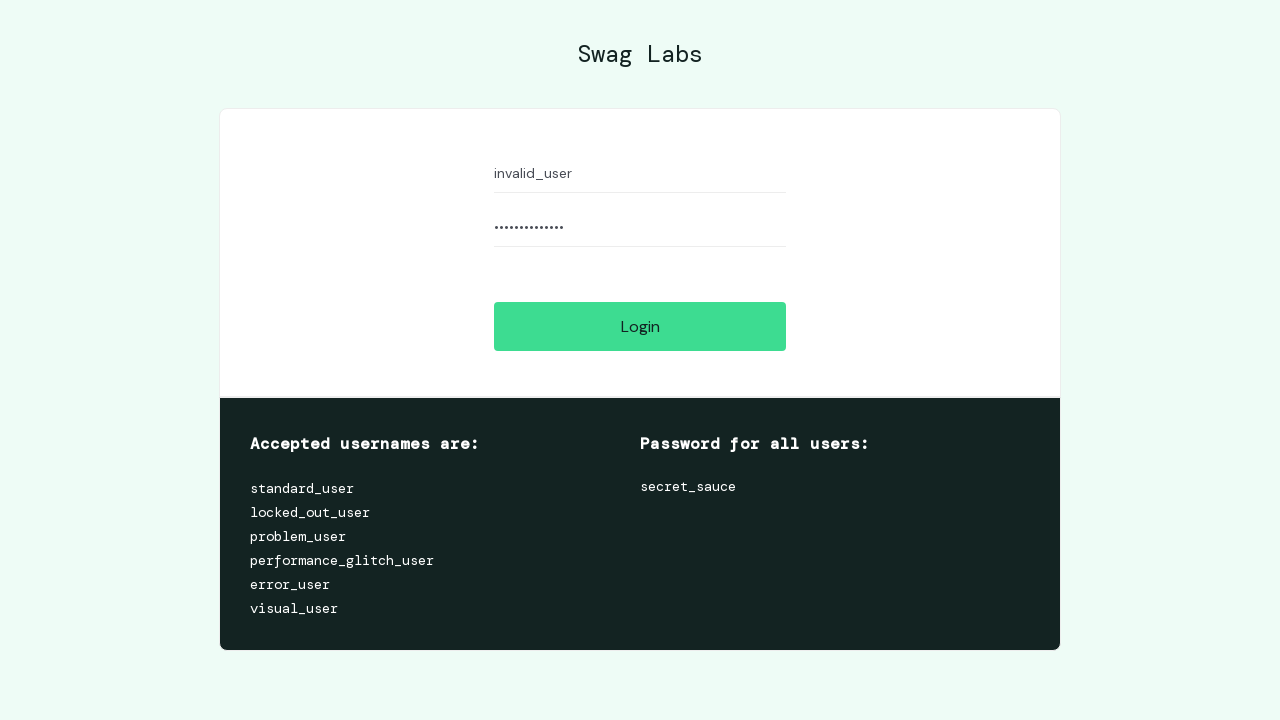

Clicked login button at (640, 326) on #login-button
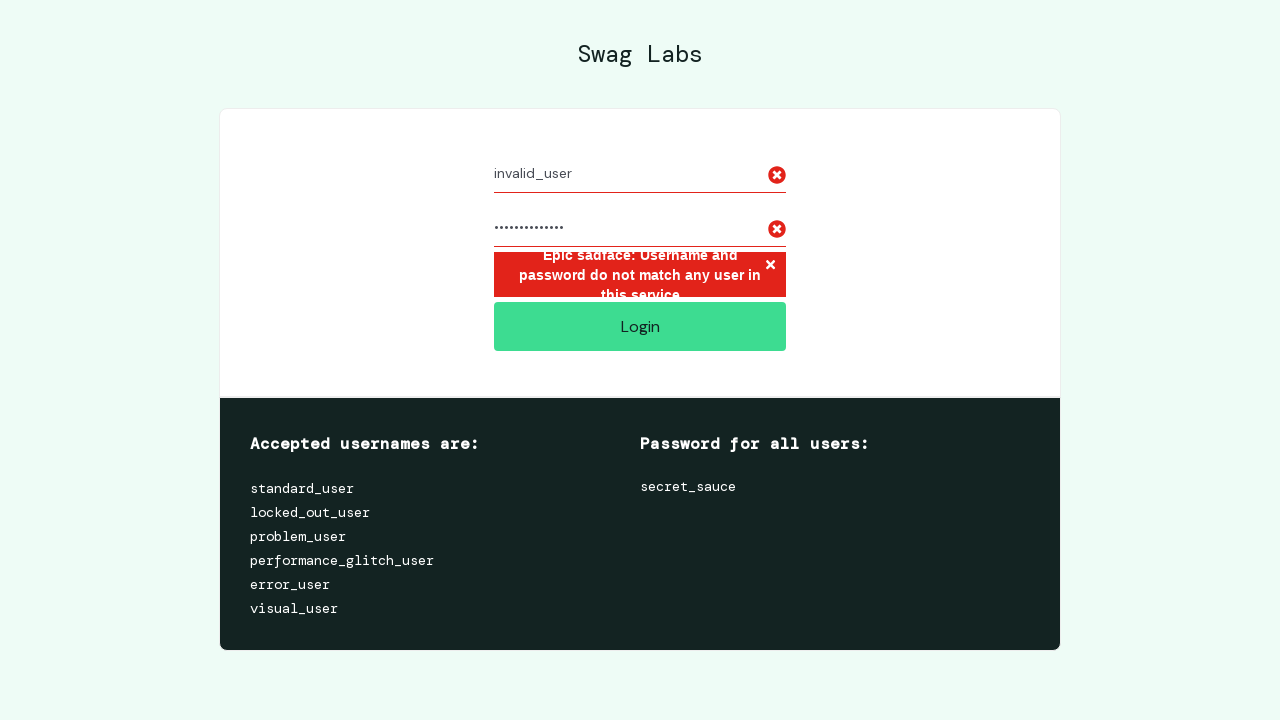

Error message container loaded
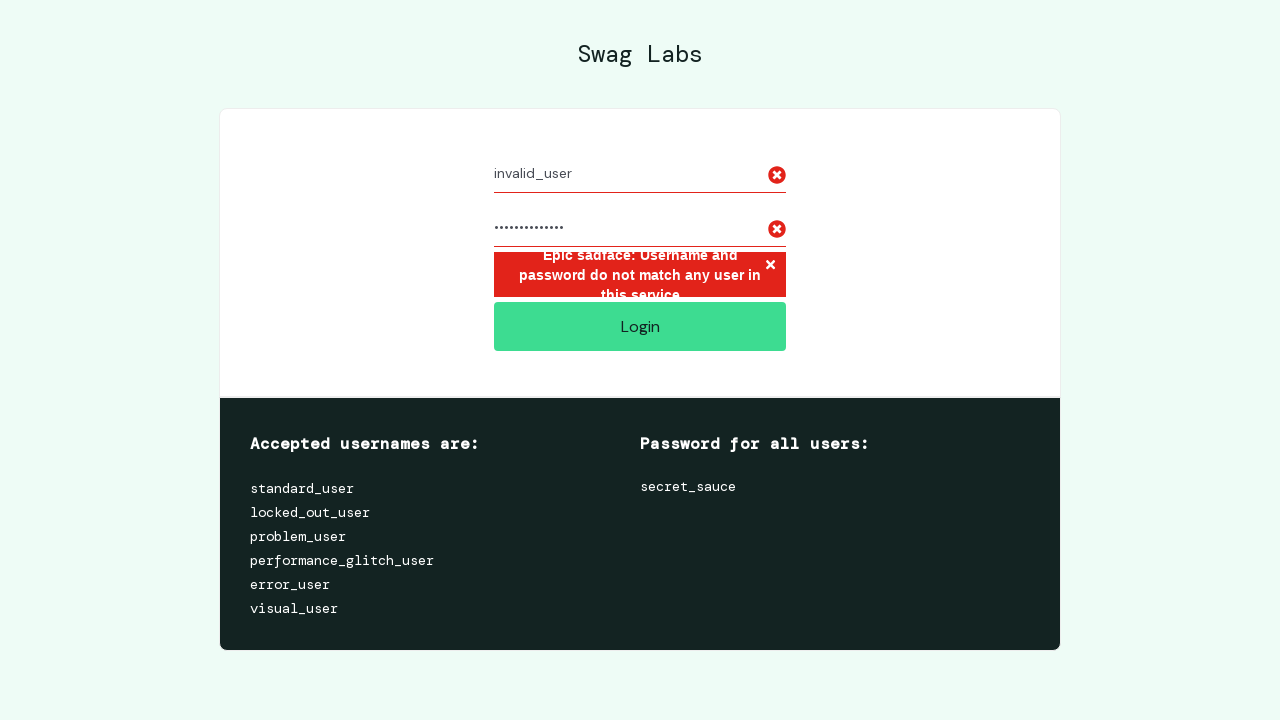

Located error message element
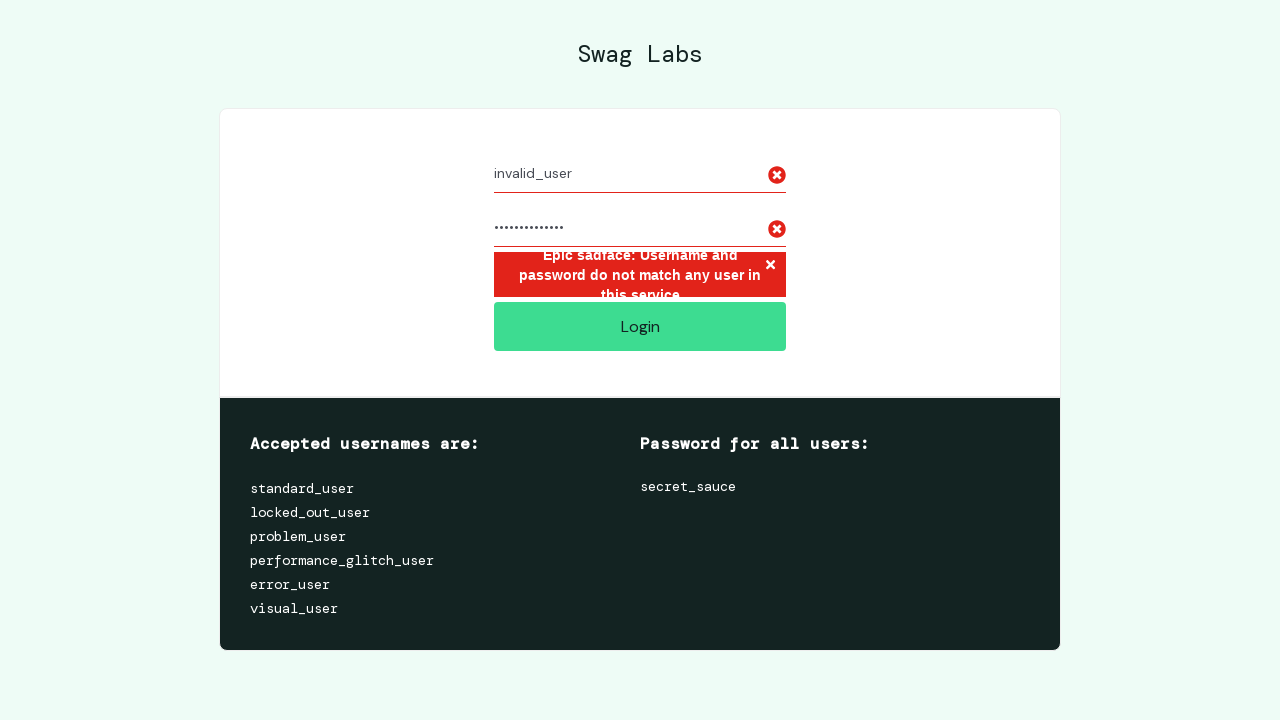

Verified error message matches expected login validation failure
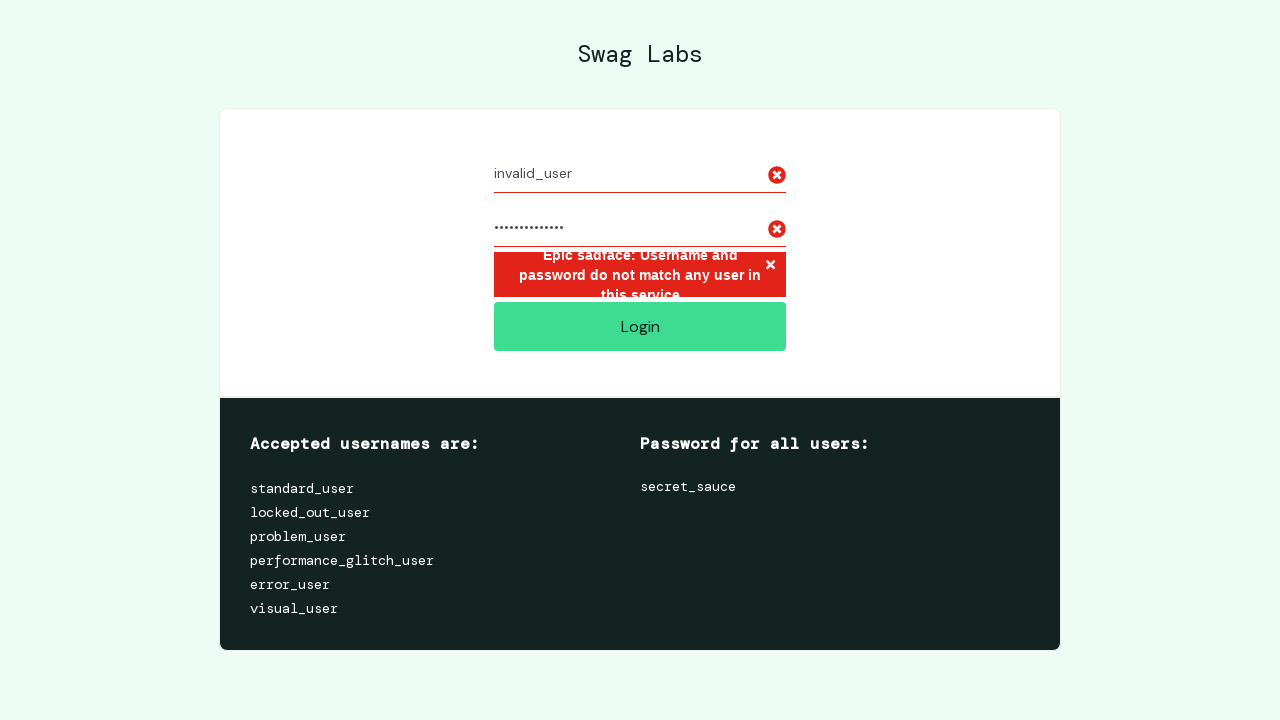

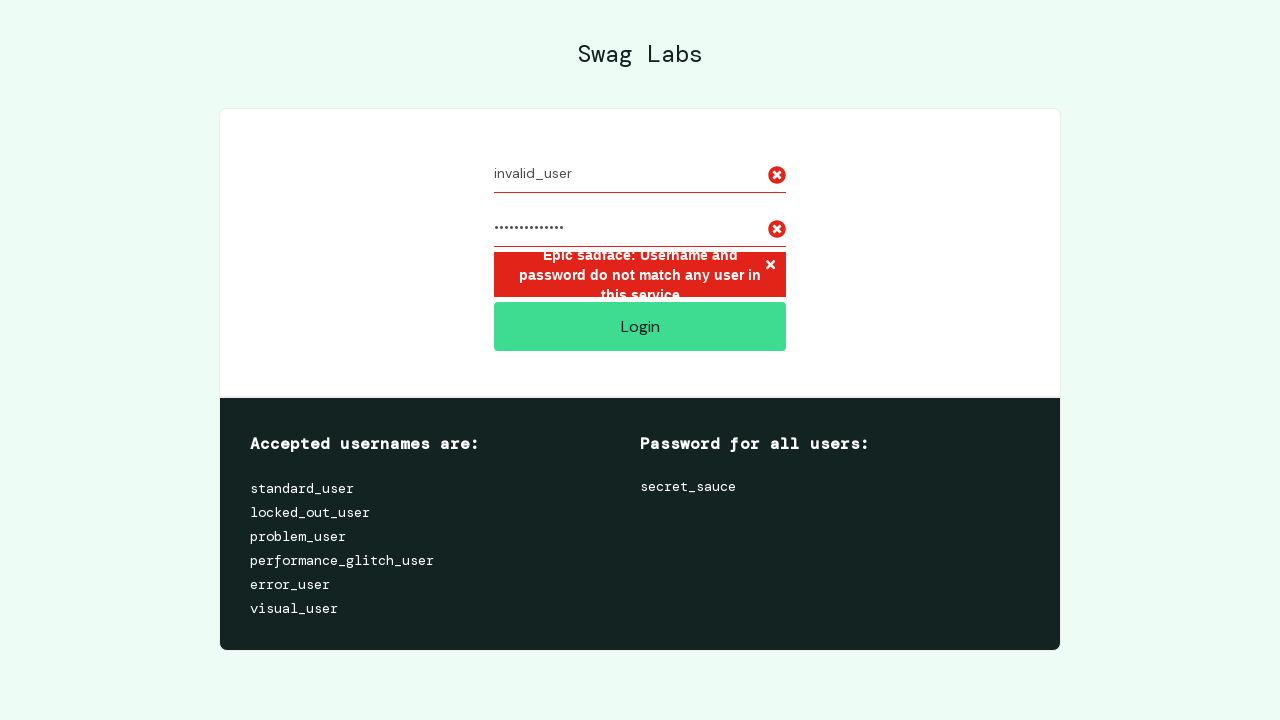